Tests navigation from the home page to a specific chapter page by clicking a link and verifying the URL and page title match expected values

Starting URL: https://bonigarcia.dev/selenium-webdriver-java/

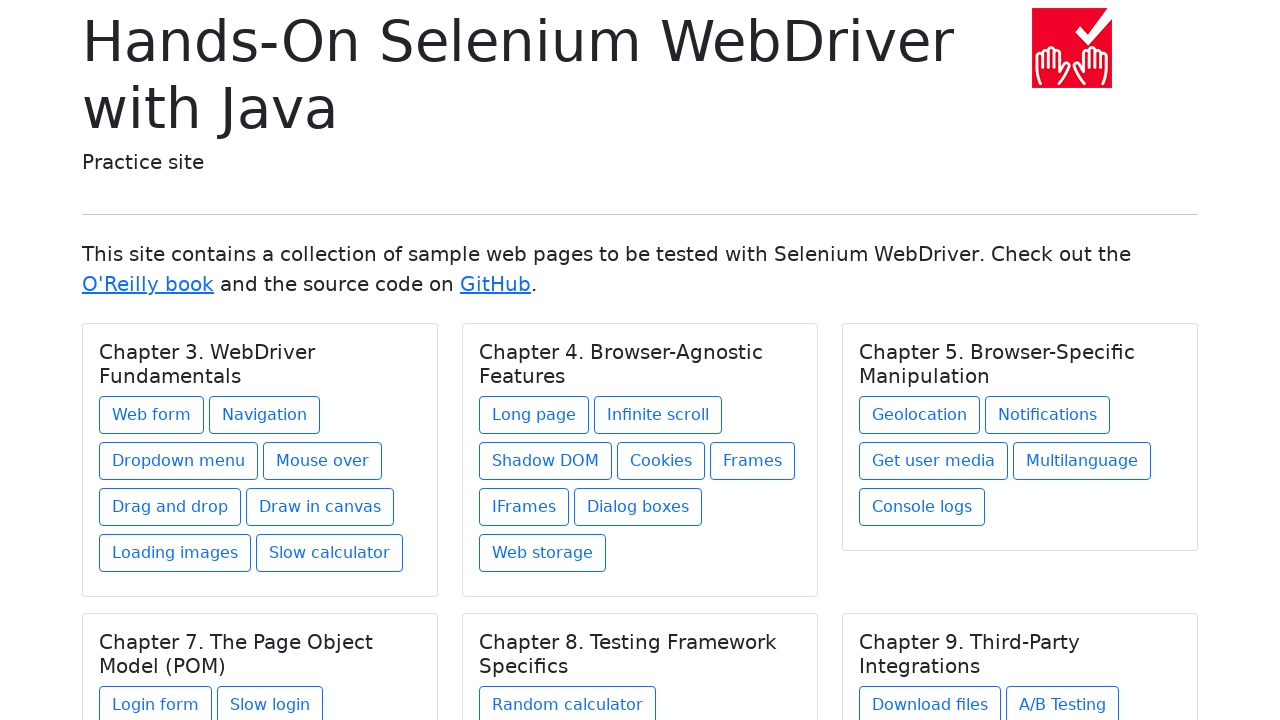

Clicked on Chapter 3. WebDriver Fundamentals link to navigate to web-form.html at (152, 415) on xpath=//h5[text() = 'Chapter 3. WebDriver Fundamentals']/../a[@href = 'web-form.
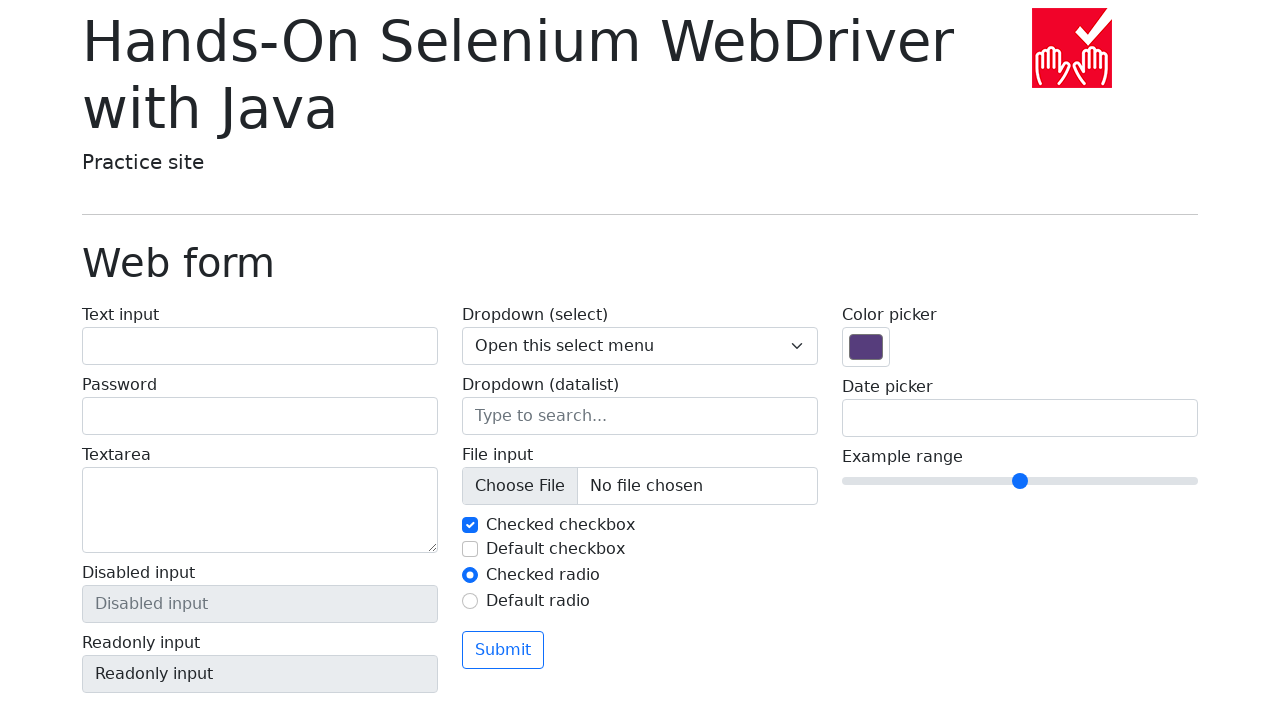

Waited for page title element with class display-6 to load
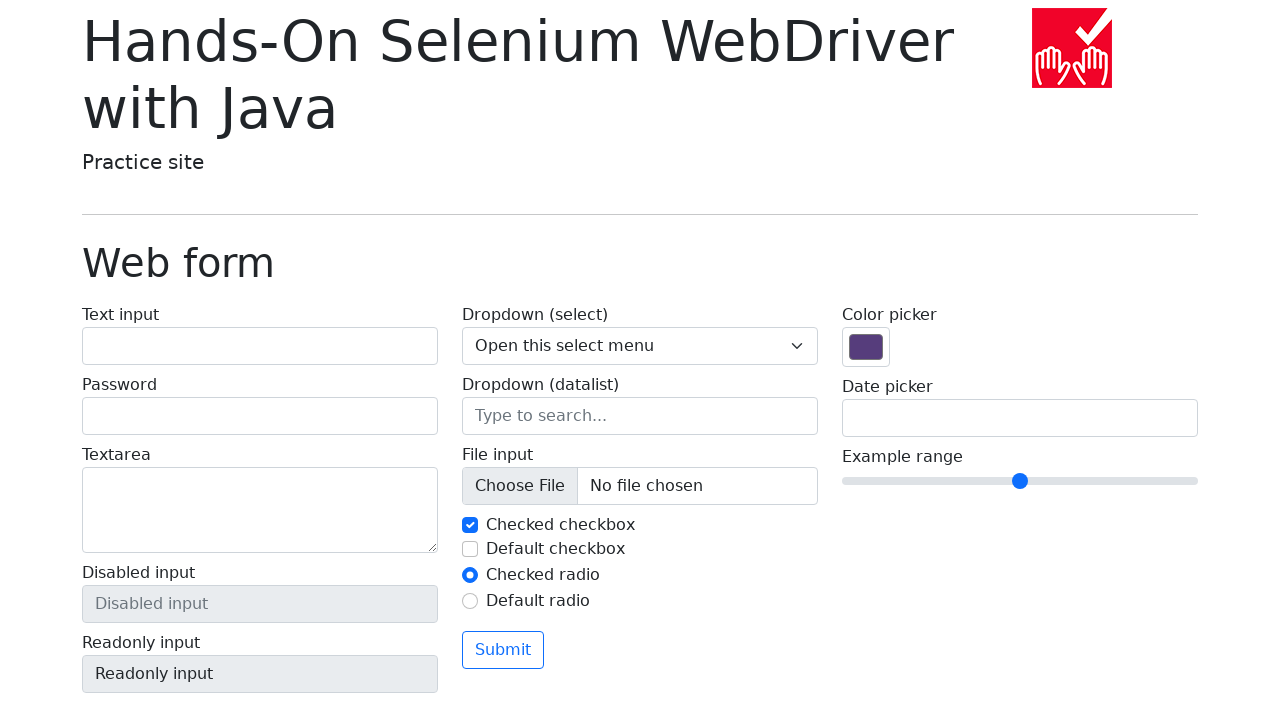

Located the page title element
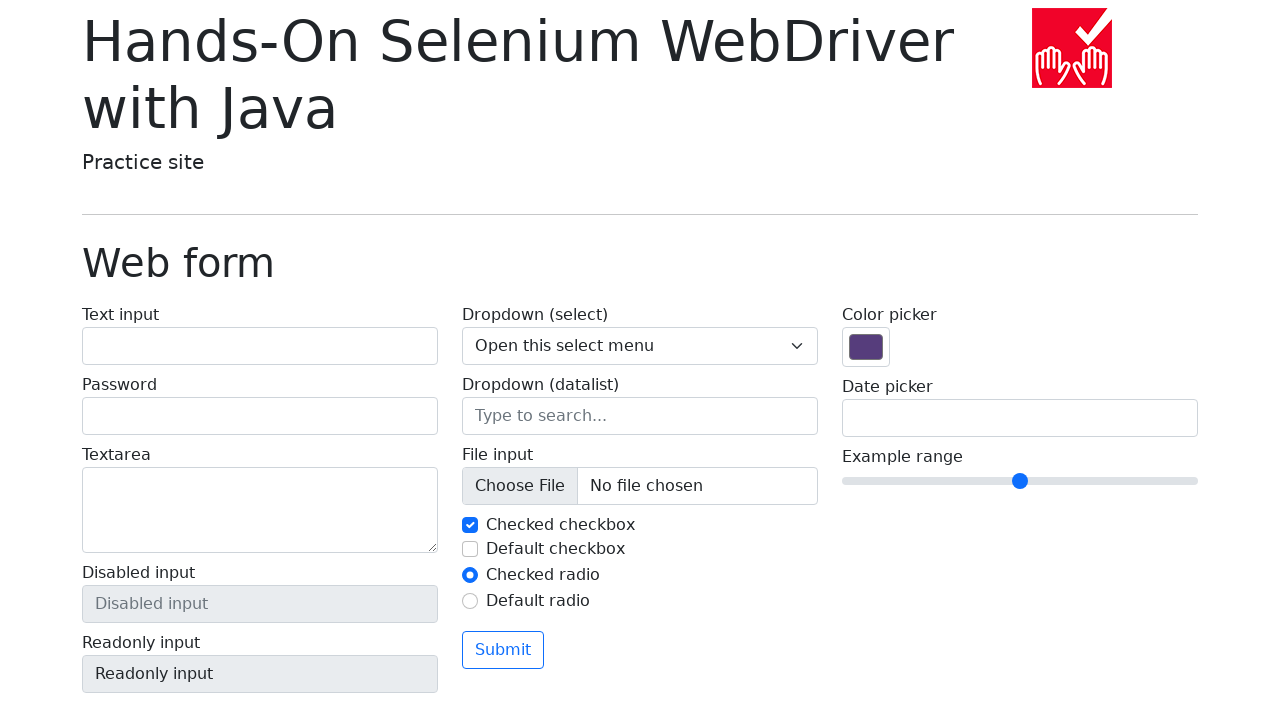

Verified page title element is ready
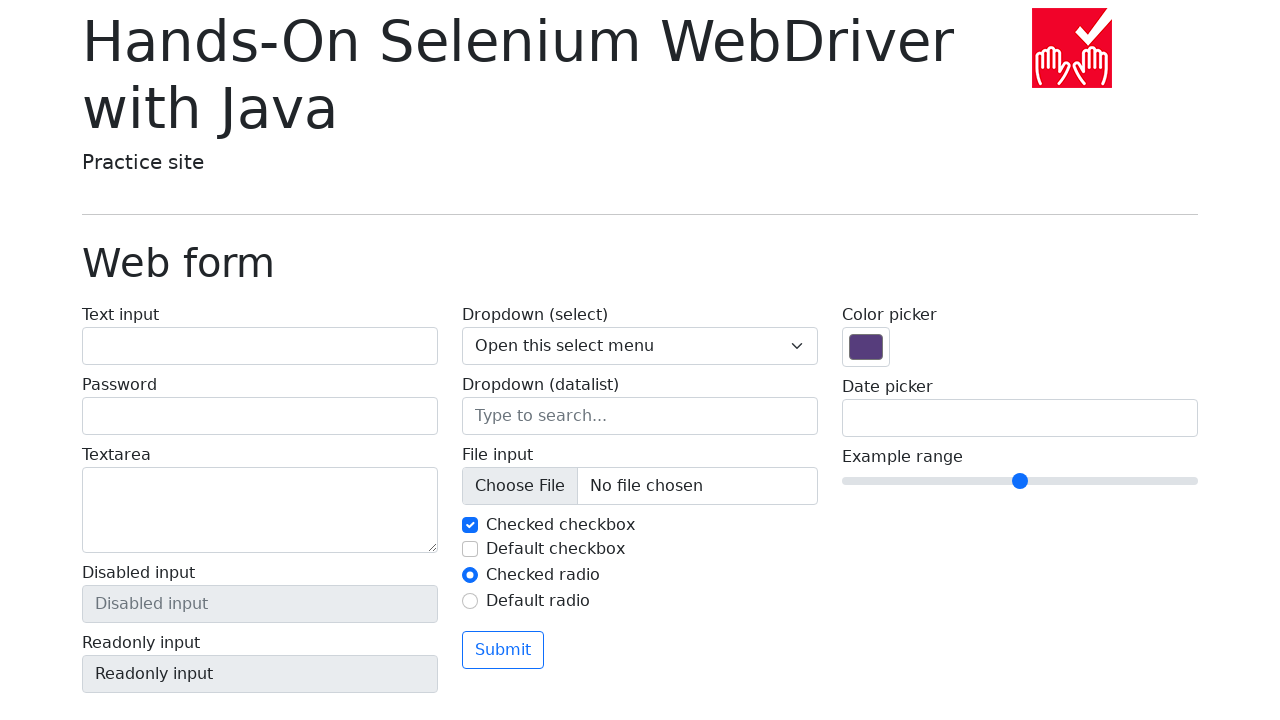

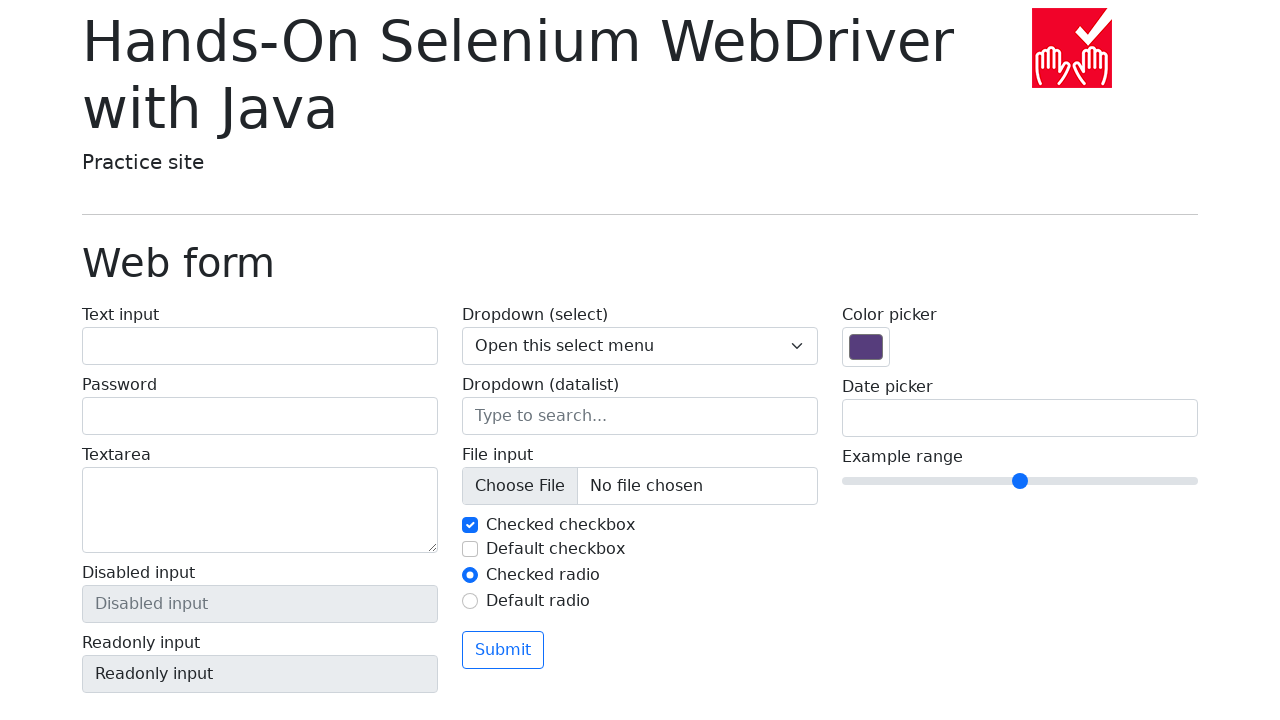